Tests that the pharmacy website homepage loads with the expected title containing information about professional health and beauty care

Starting URL: https://www.lekarnalemon.cz/

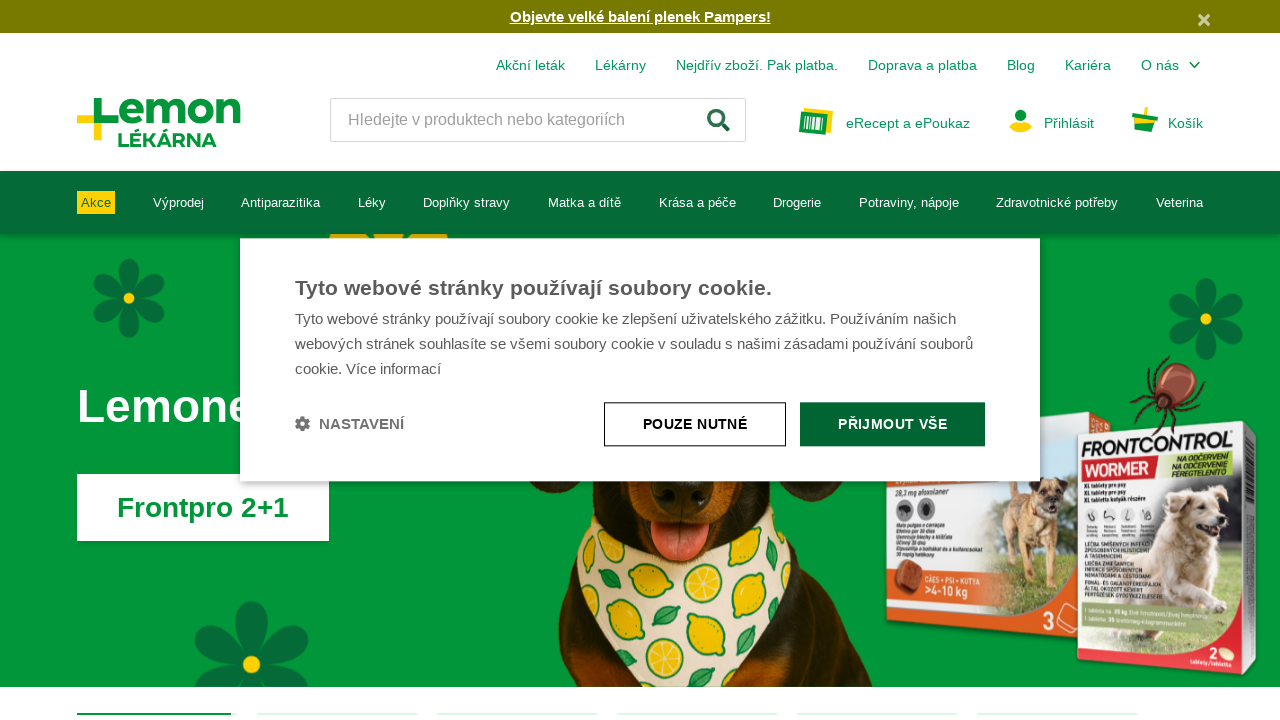

Retrieved page title
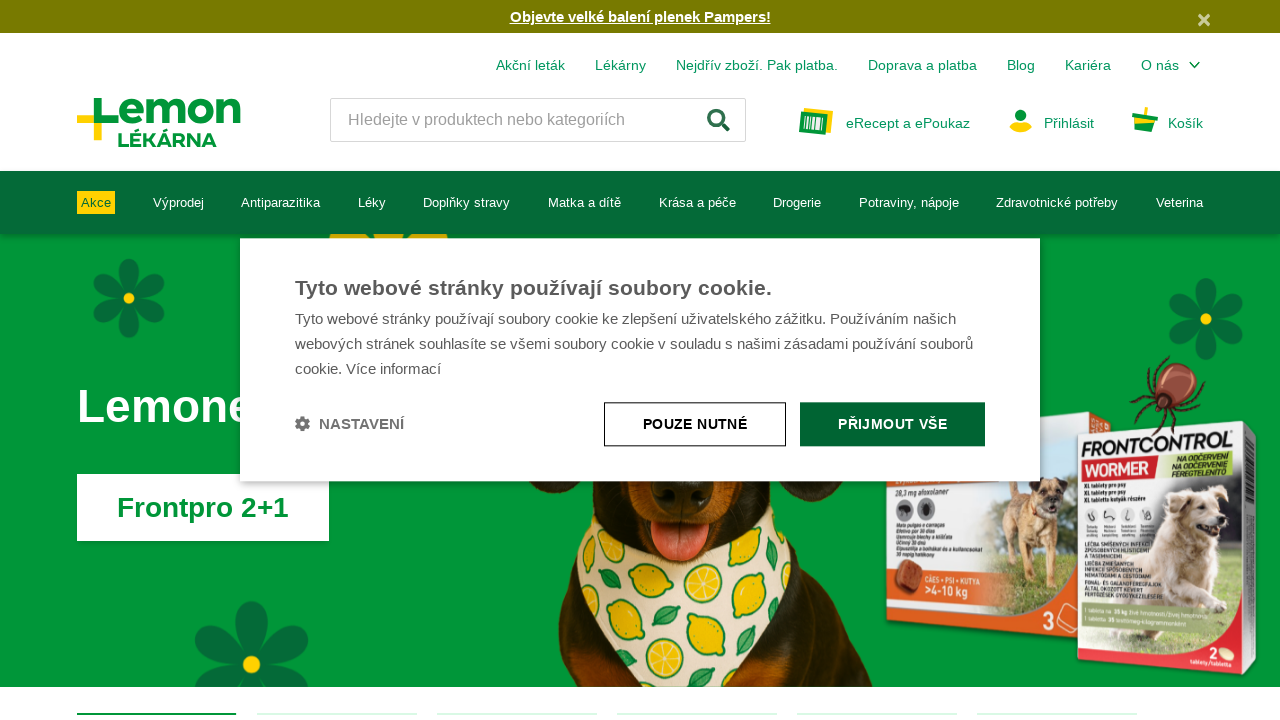

Asserted that page title contains 'Profesionální péče o Vaše zdraví a krásu'
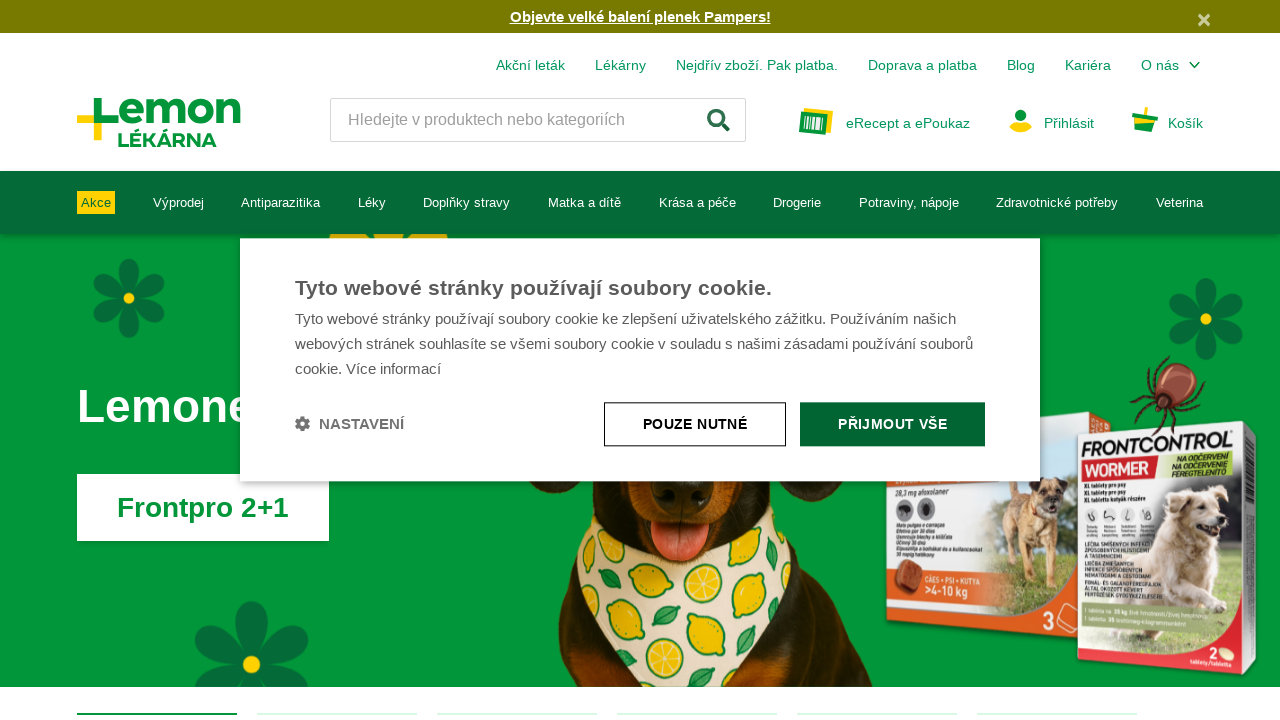

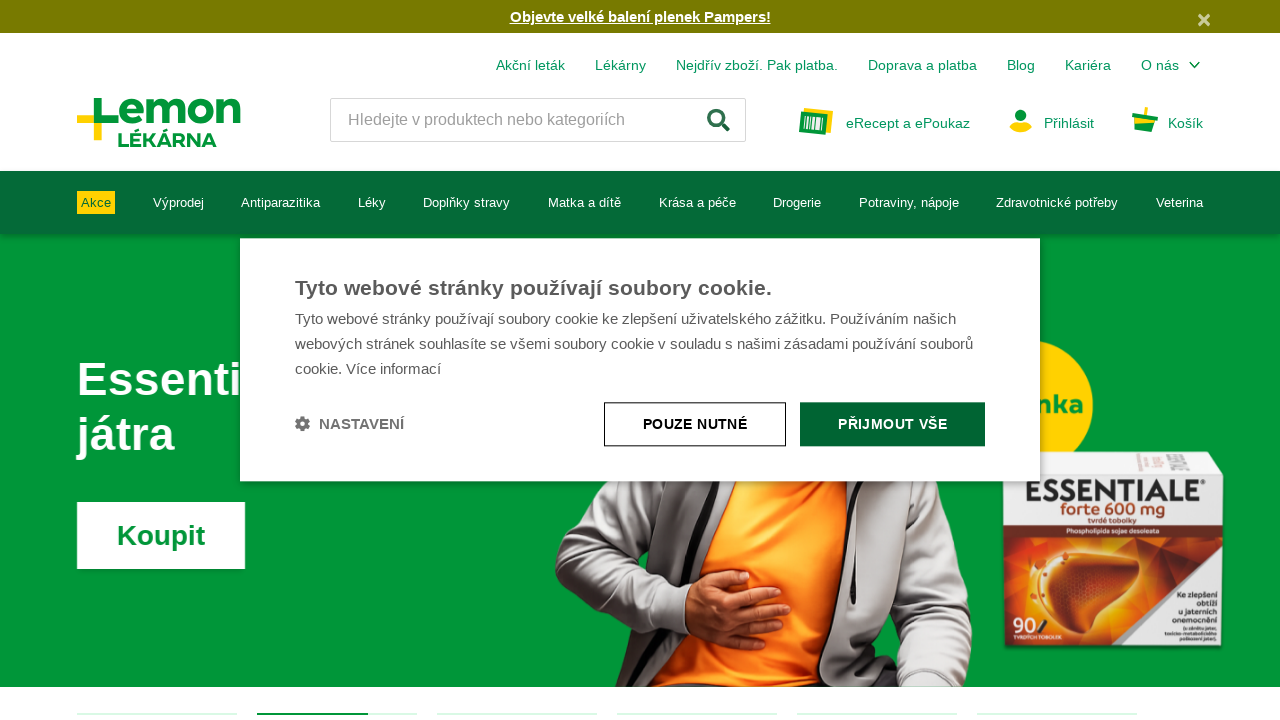